Verifies clicking Checkout button navigates to checkout form page

Starting URL: https://webshop-agil-testautomatiserare.netlify.app/

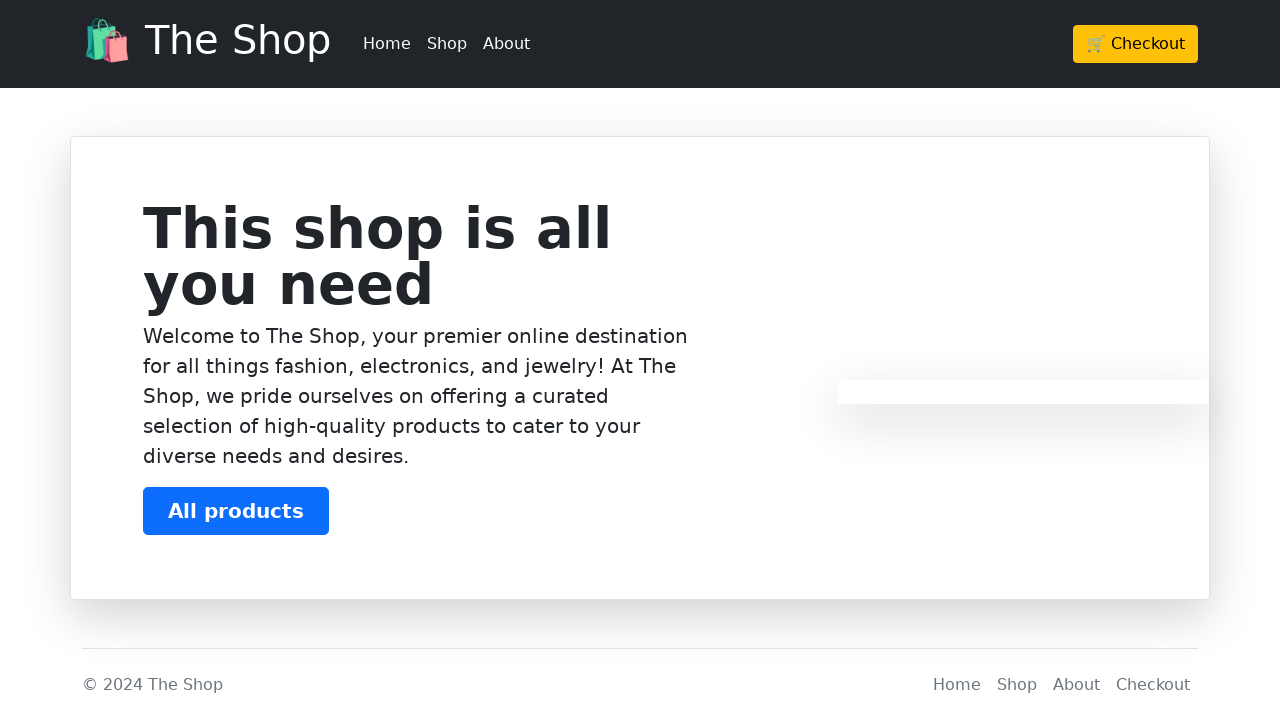

Navigated to webshop homepage
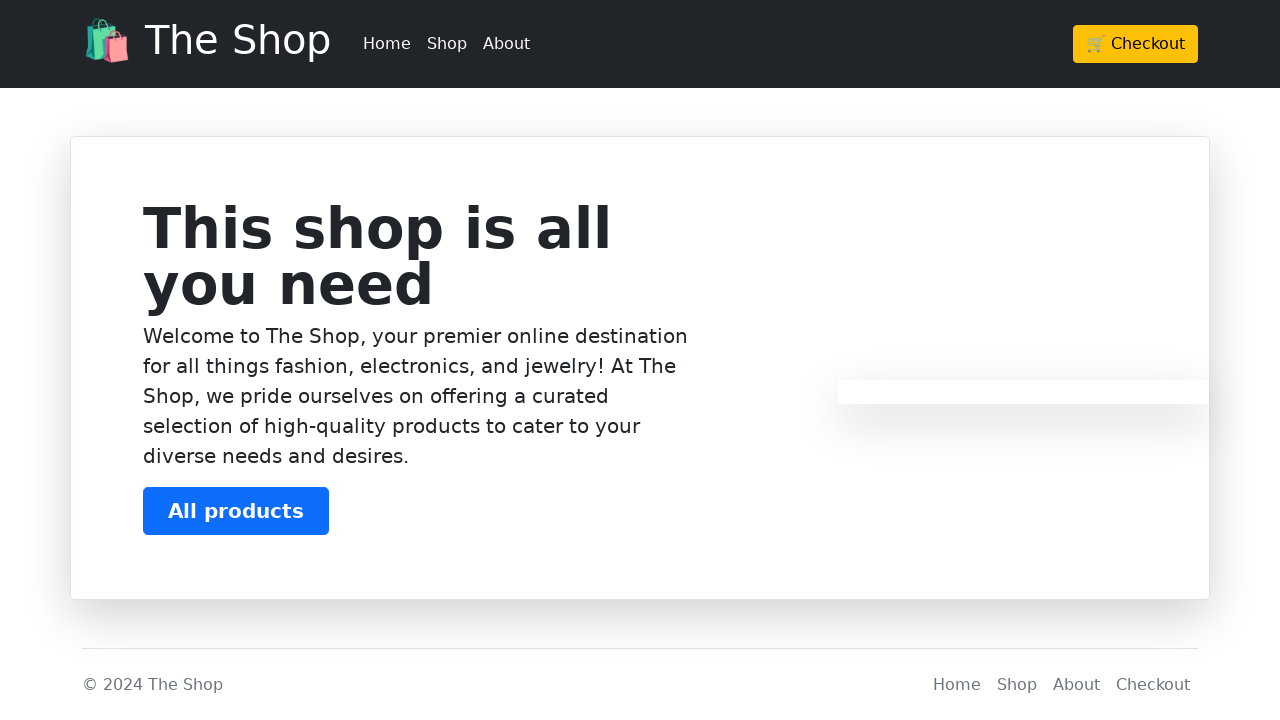

Clicked Checkout button at (1136, 44) on .btn-warning
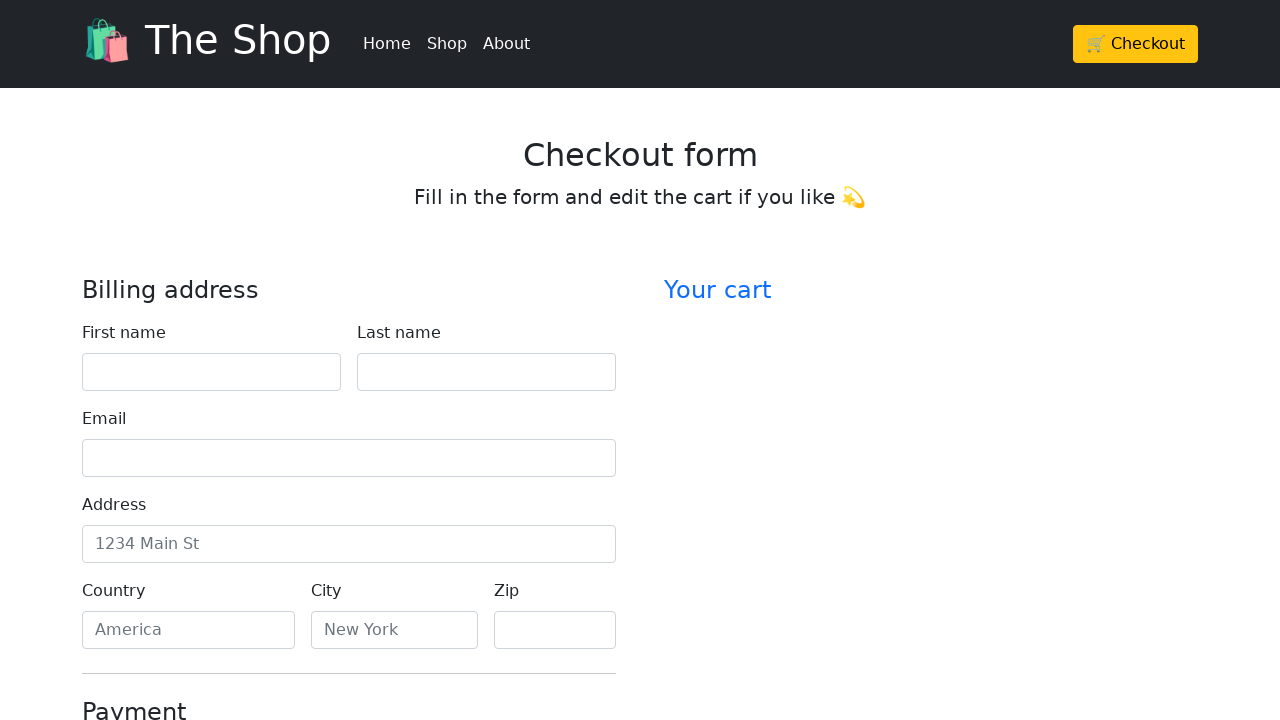

Located checkout form heading element
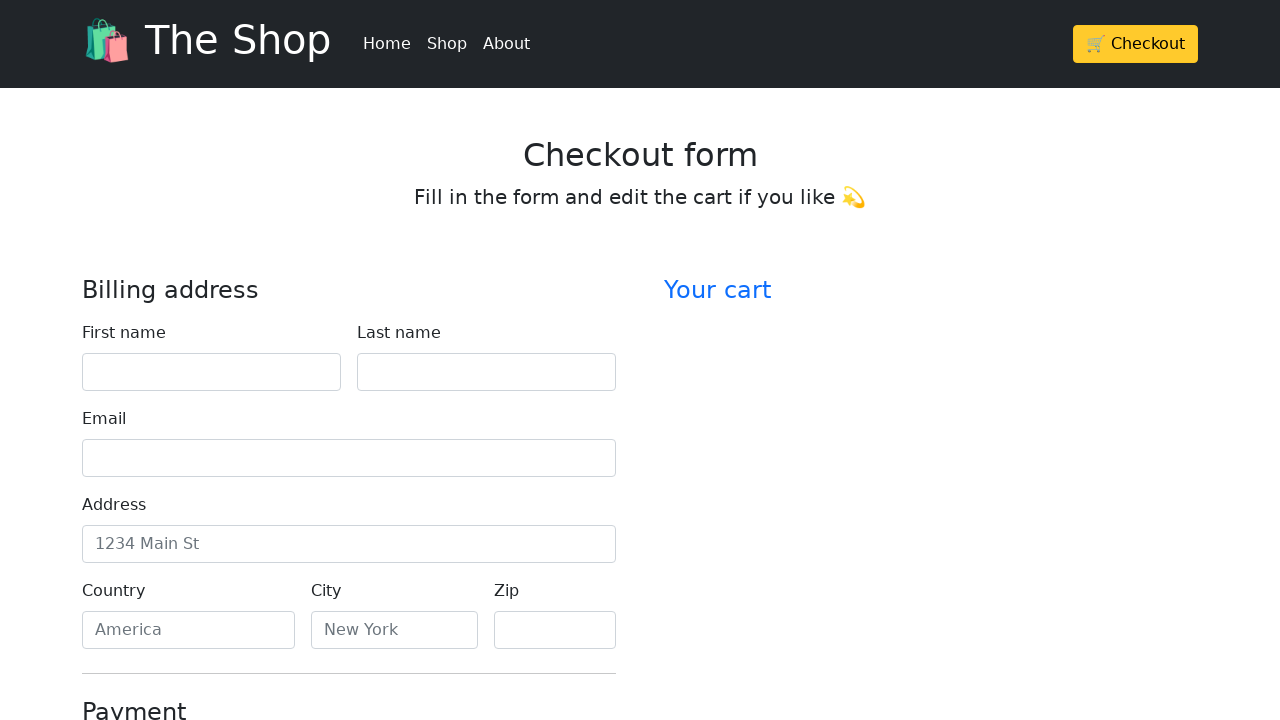

Verified checkout form heading displays 'Checkout form'
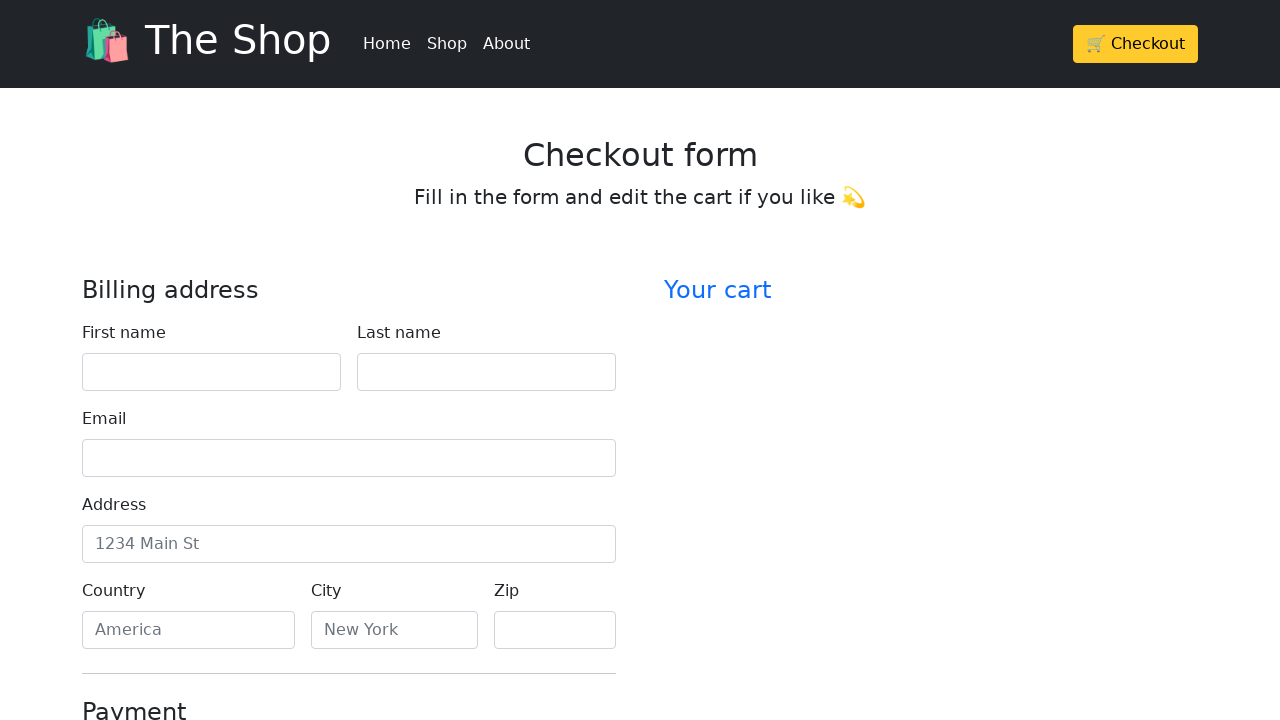

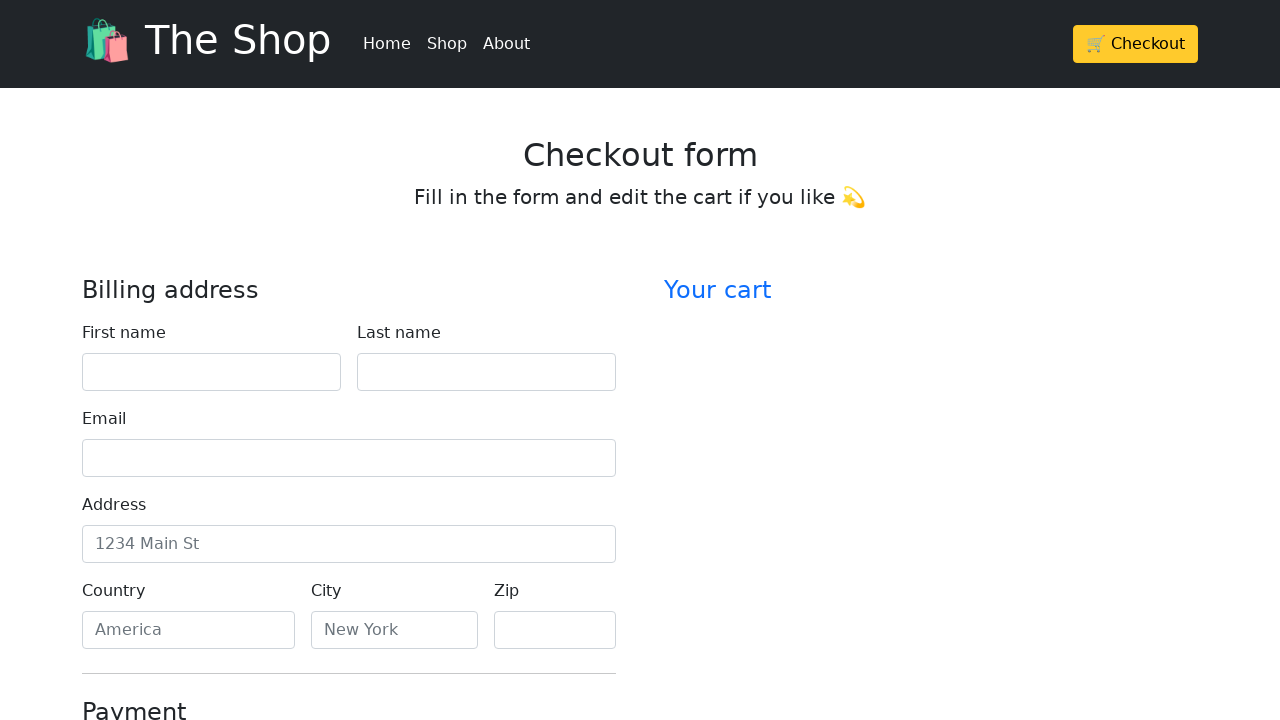